Tests drag and drop functionality by dragging a ball element to two different drop zones sequentially

Starting URL: https://training-support.net/webelements/drag-drop

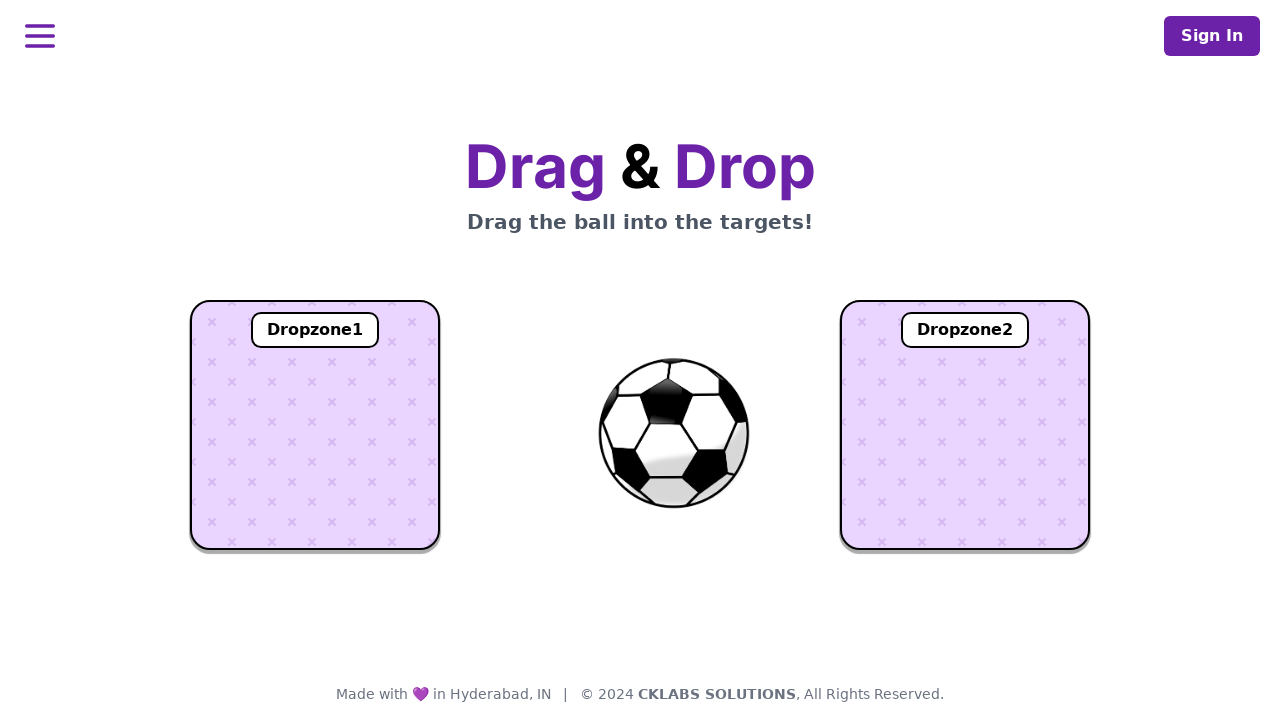

Navigated to drag and drop demo page
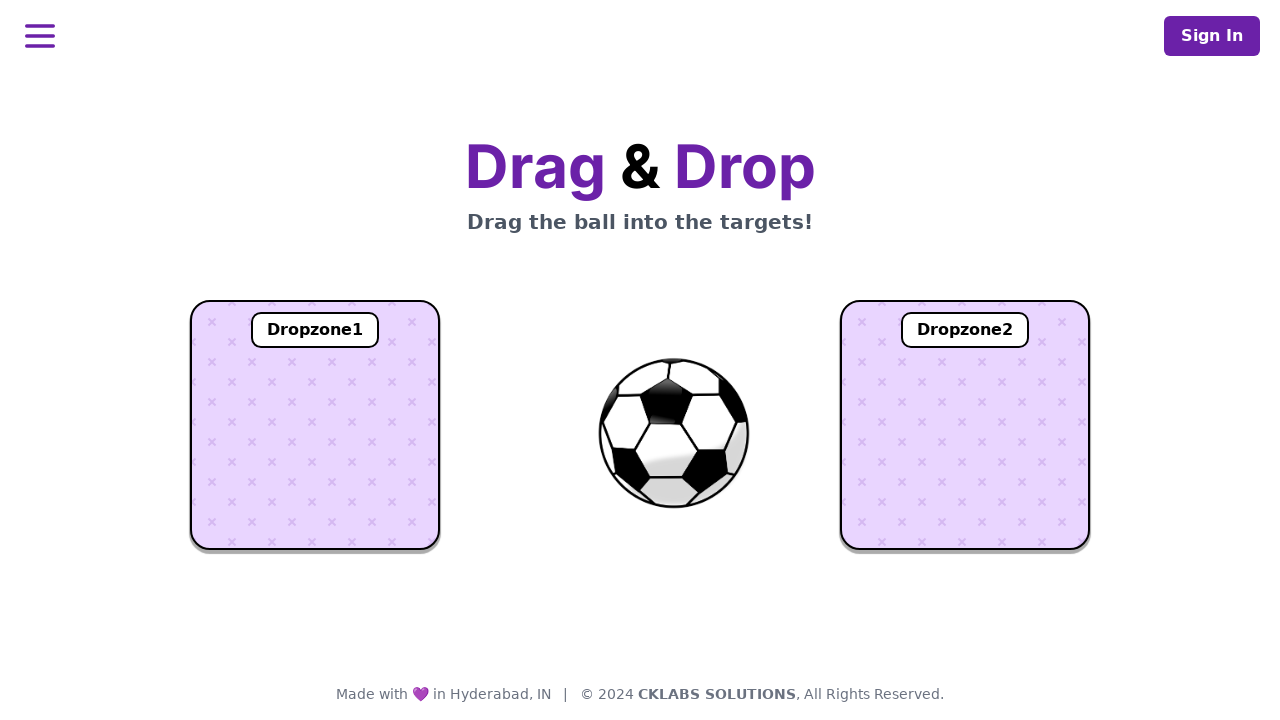

Located ball element
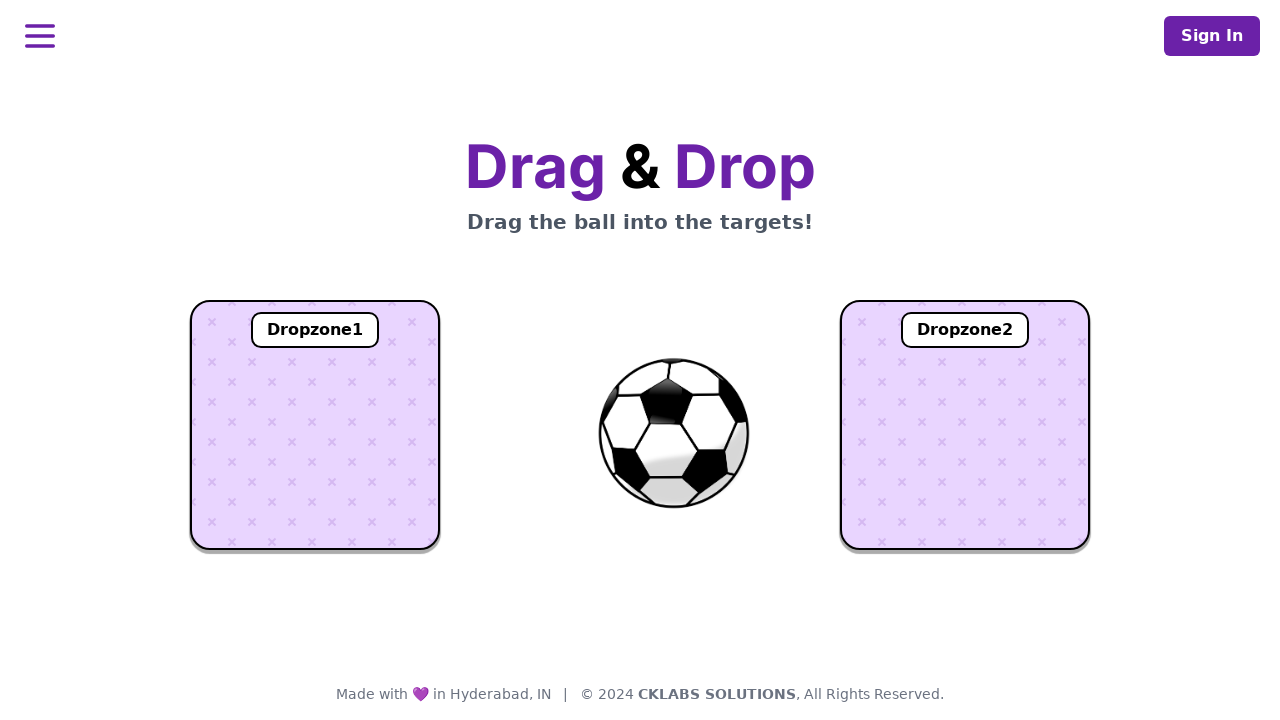

Located first drop zone
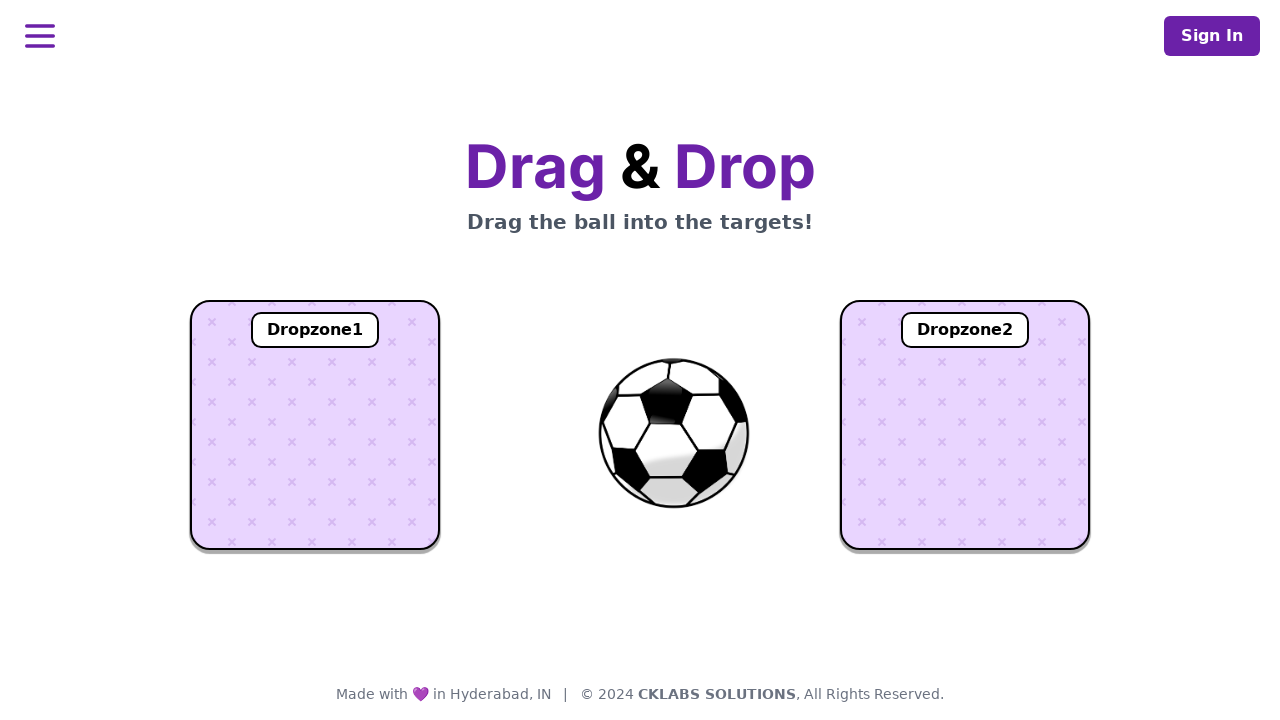

Located second drop zone
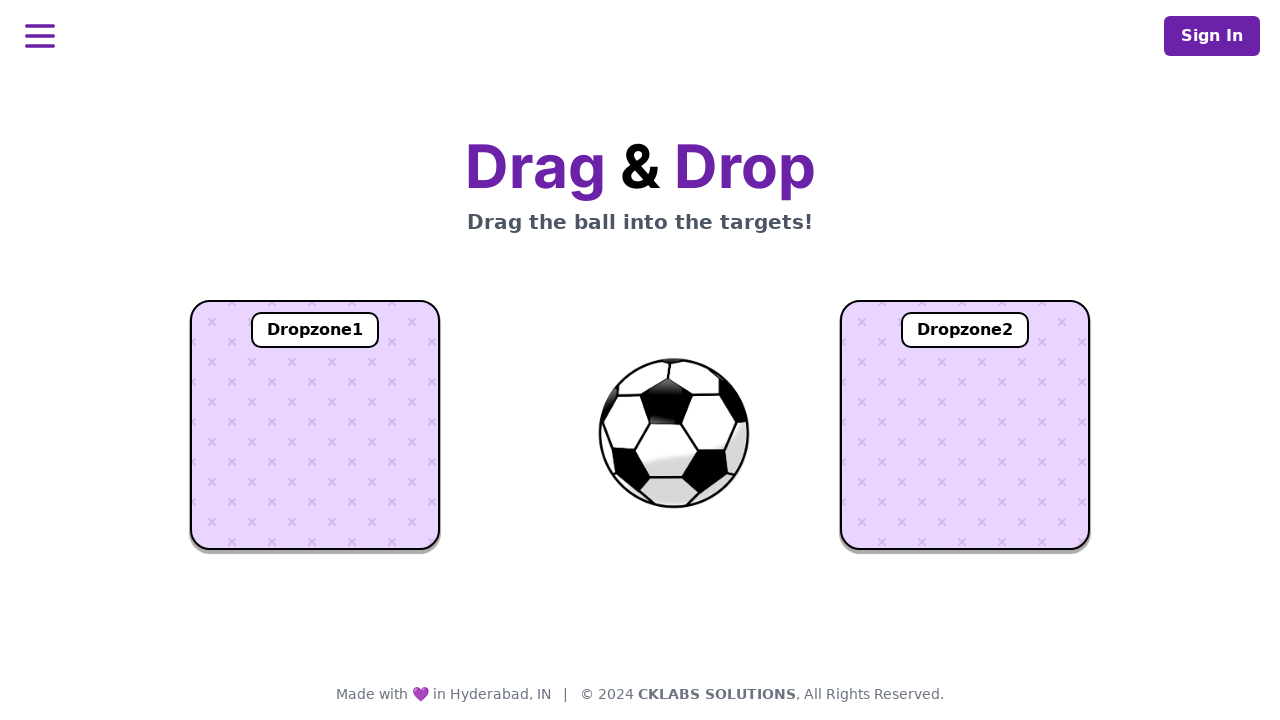

Dragged ball to first drop zone at (315, 425)
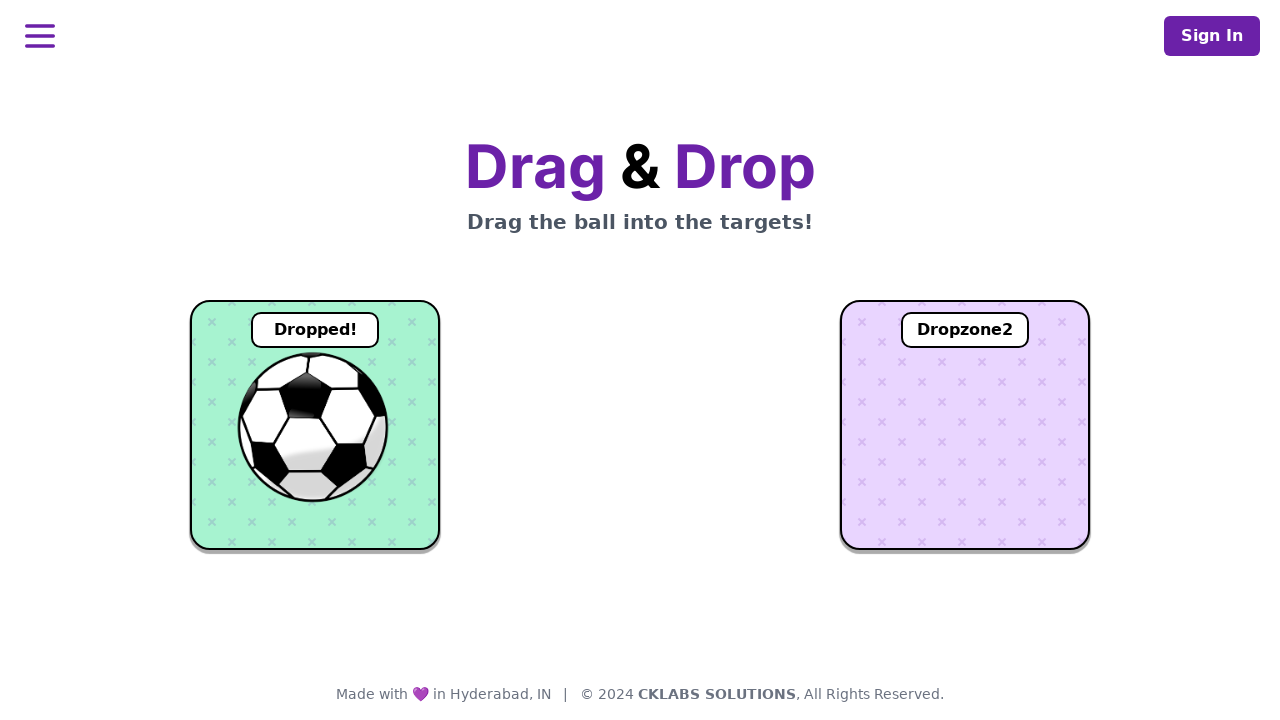

Waited 1 second between drag operations
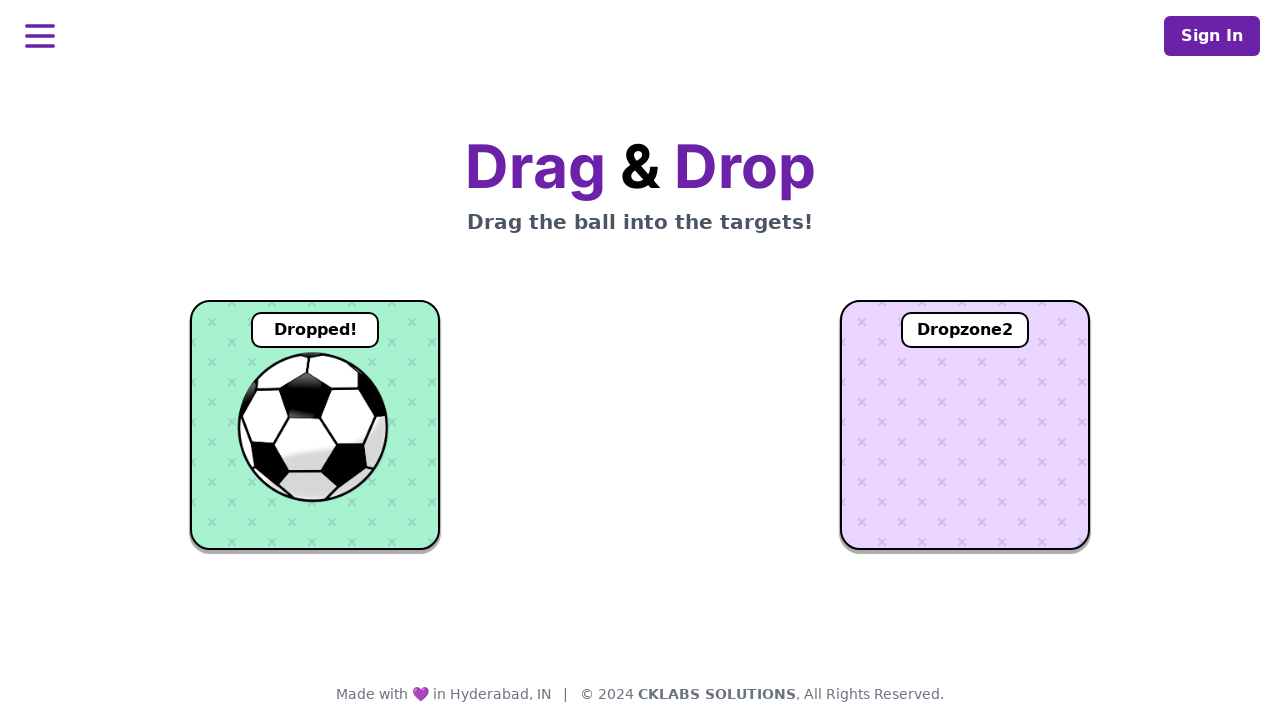

Dragged ball to second drop zone at (965, 425)
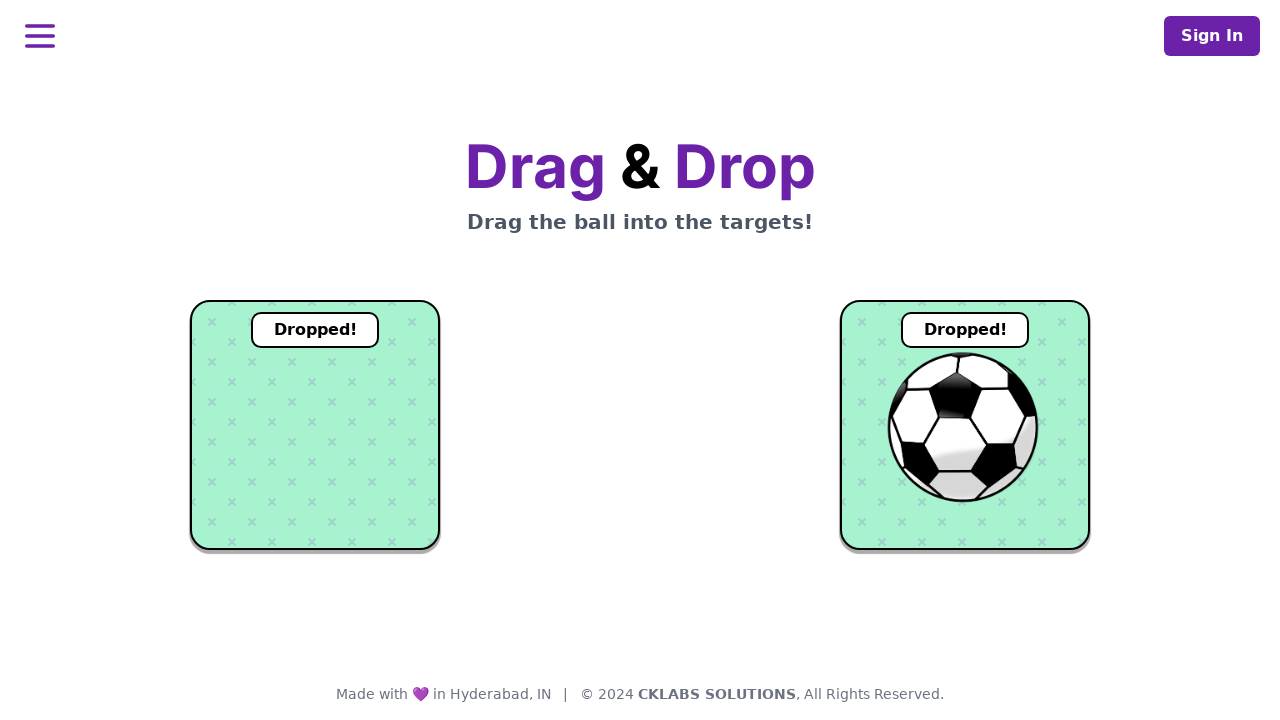

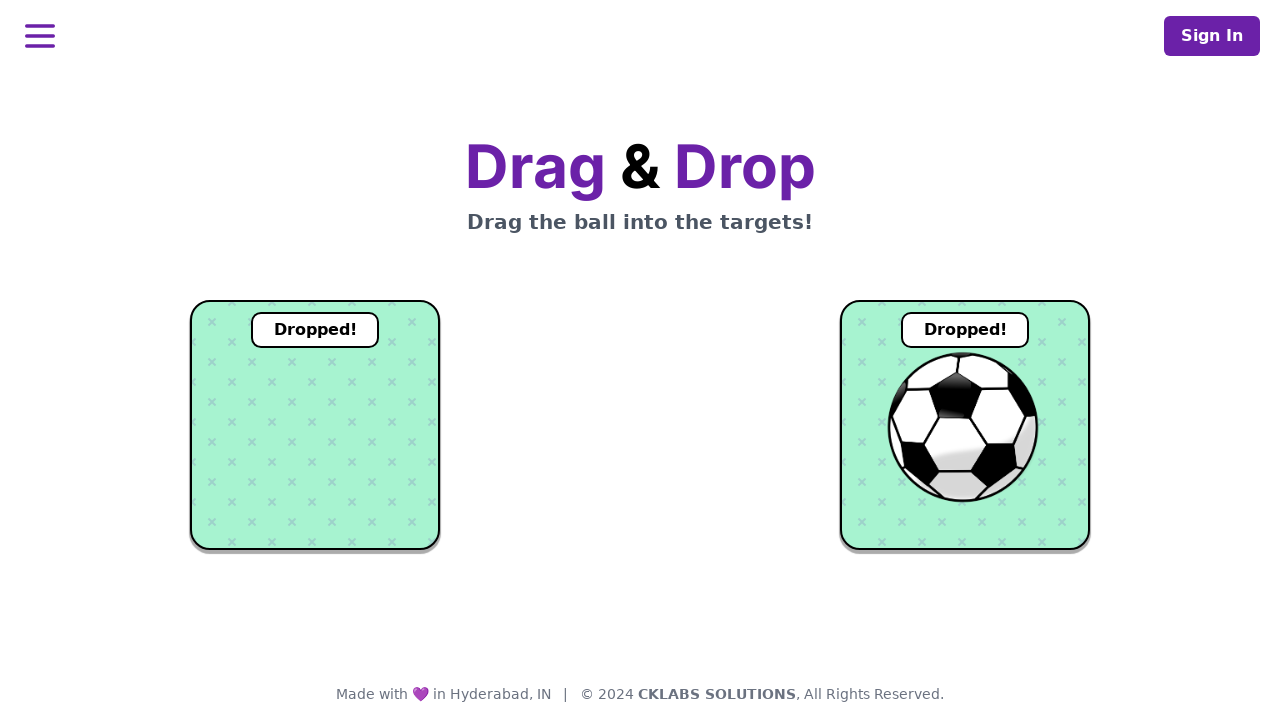